Tests checkbox functionality by clicking all checkboxes in the checkbox example section.

Starting URL: https://codenboxautomationlab.com/practice/

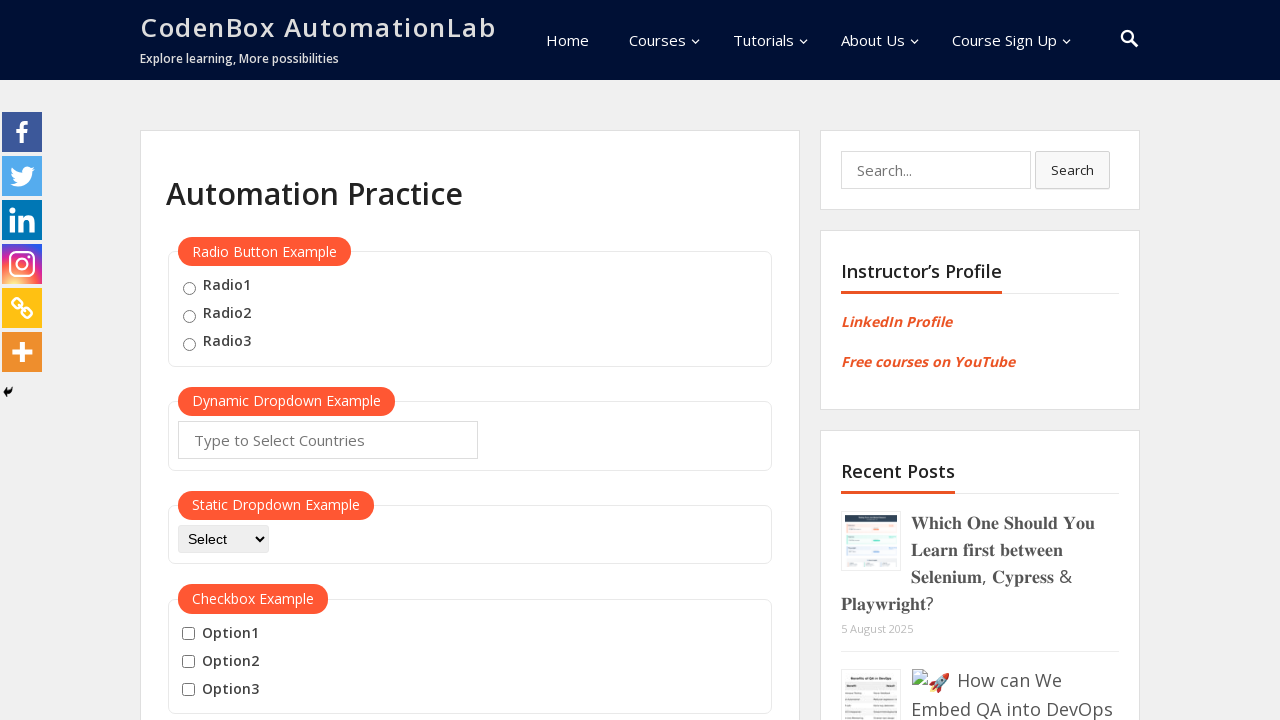

Navigated to CodeNBox Automation Lab practice page
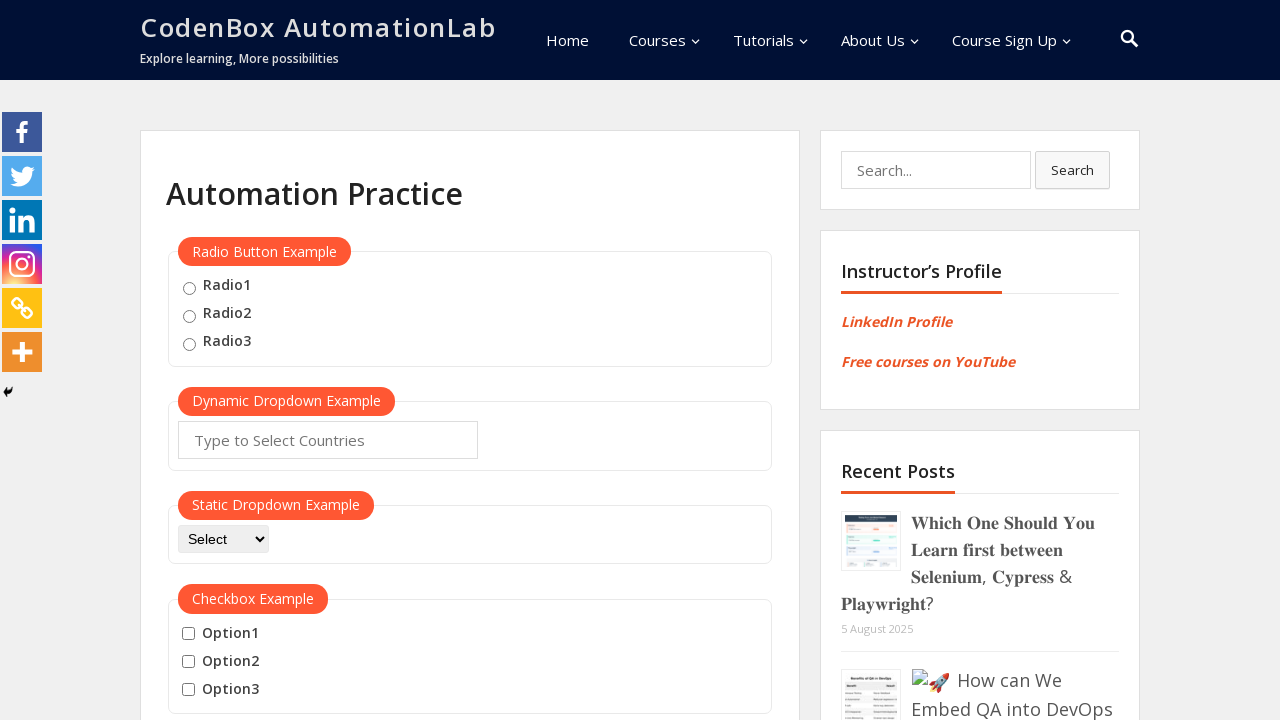

Located all checkboxes in the checkbox example section
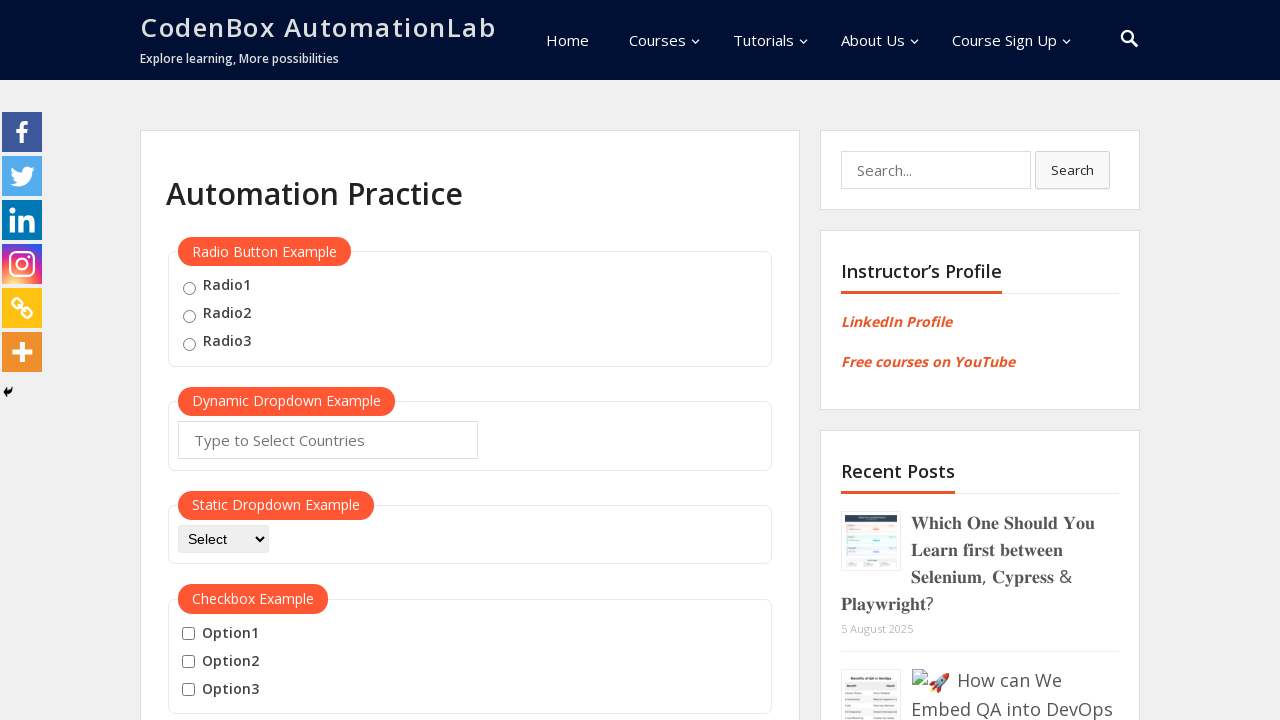

Found 3 checkboxes to click
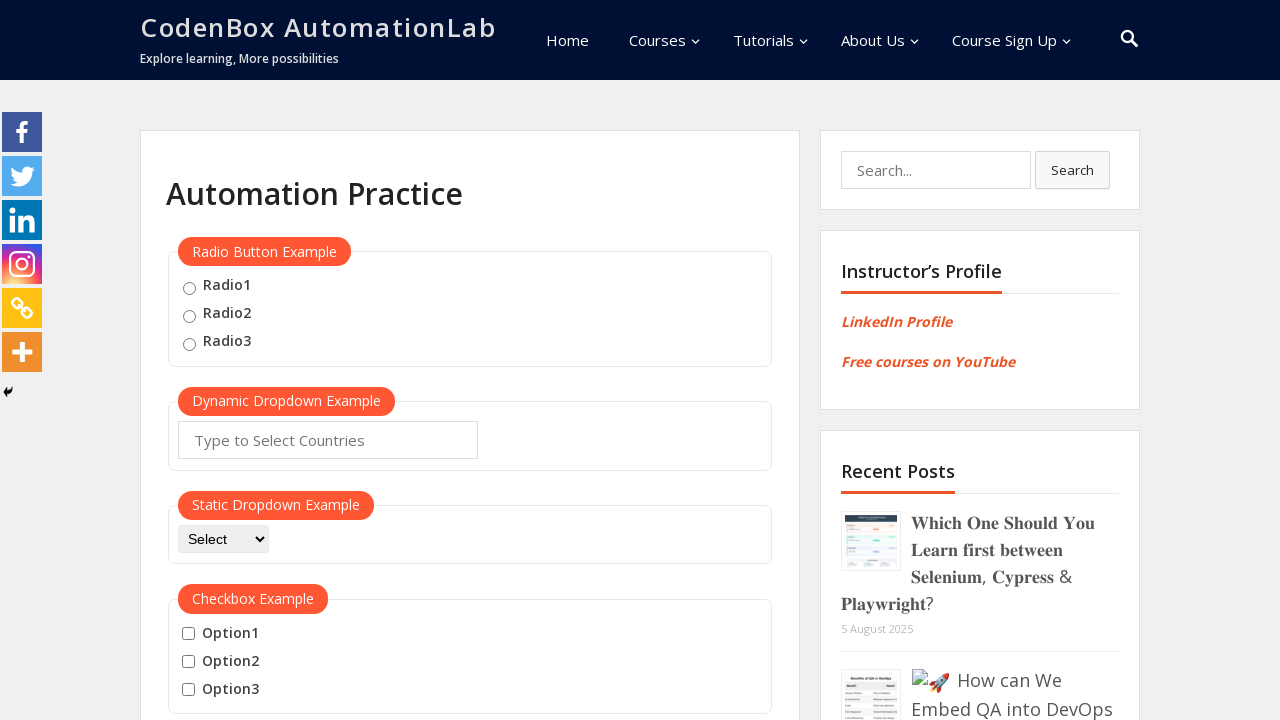

Clicked checkbox 1 of 3 at (188, 634) on xpath=//div[@id='checkbox-example']//fieldset//input >> nth=0
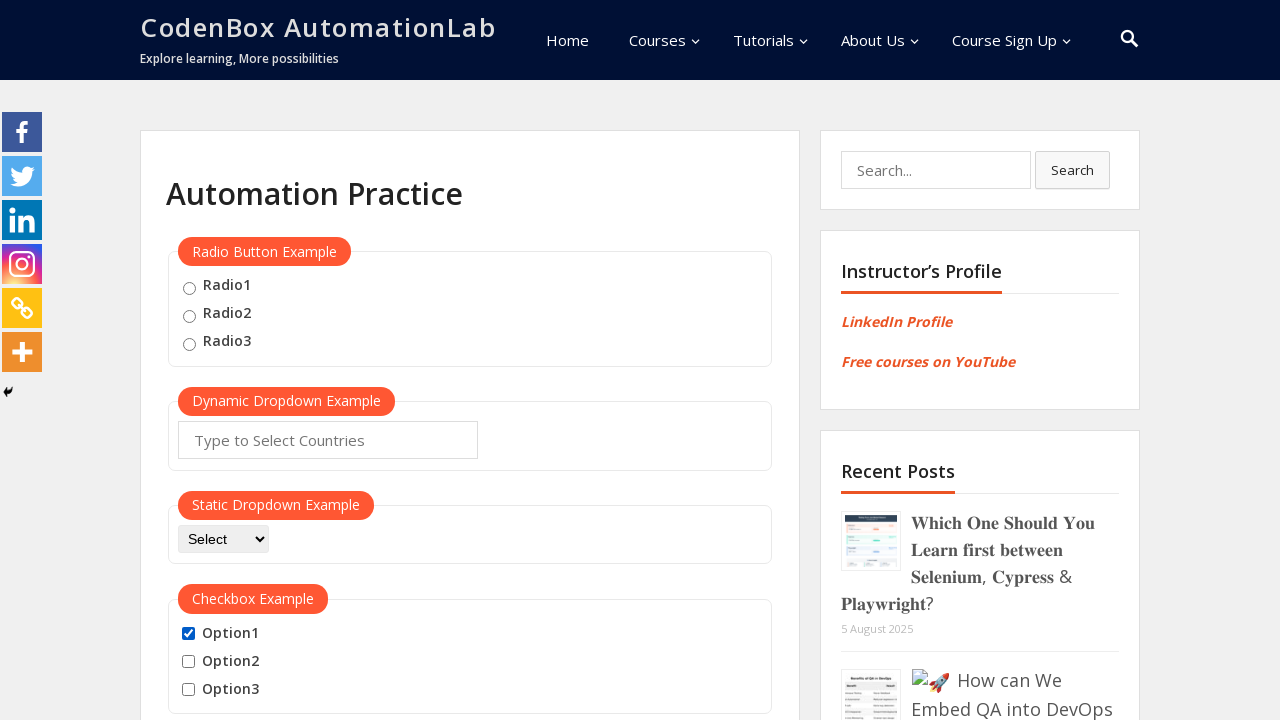

Clicked checkbox 2 of 3 at (188, 662) on xpath=//div[@id='checkbox-example']//fieldset//input >> nth=1
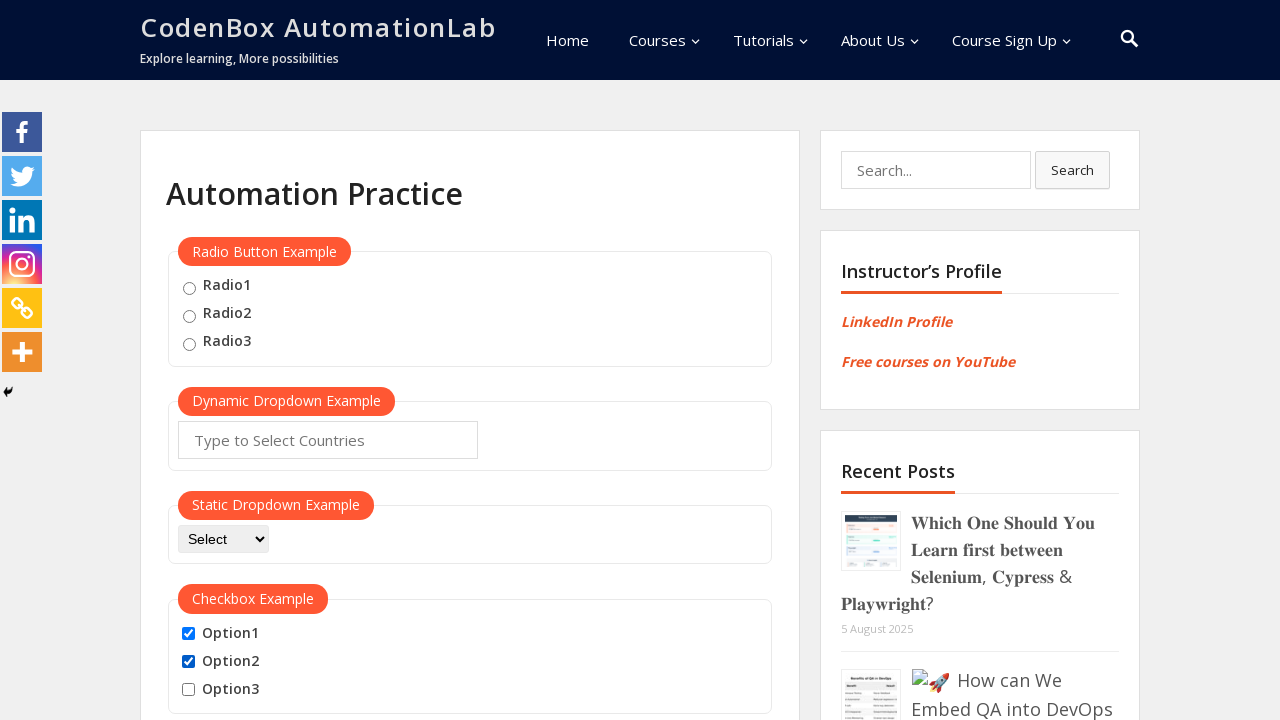

Clicked checkbox 3 of 3 at (188, 690) on xpath=//div[@id='checkbox-example']//fieldset//input >> nth=2
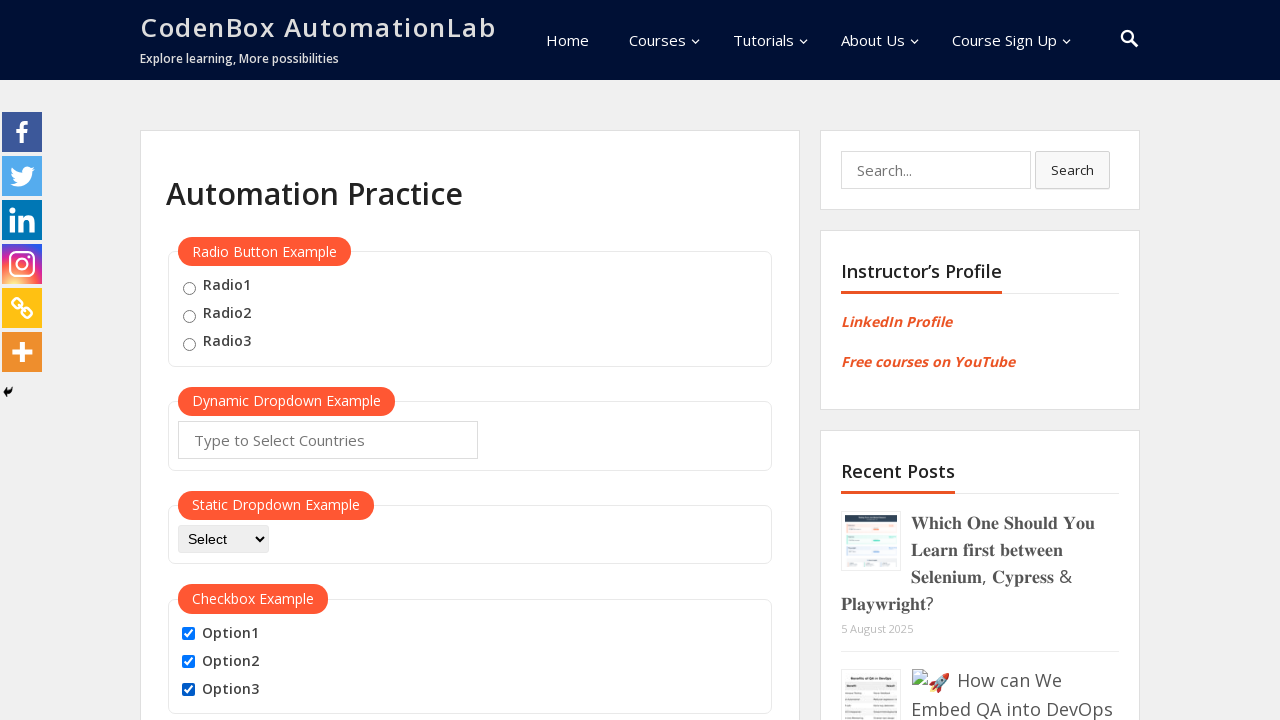

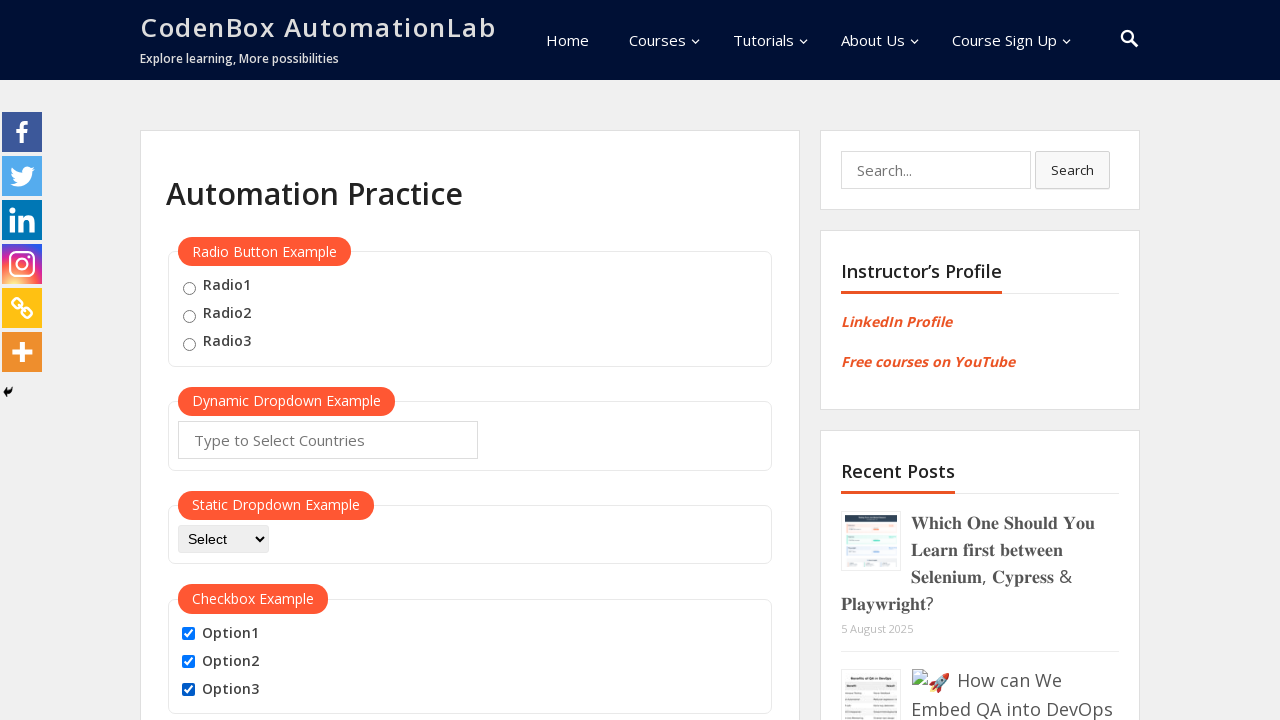